Tests a form that requires reading an attribute value from a page element, performing a mathematical calculation on it, and submitting the result along with checking some checkboxes.

Starting URL: http://suninjuly.github.io/get_attribute.html

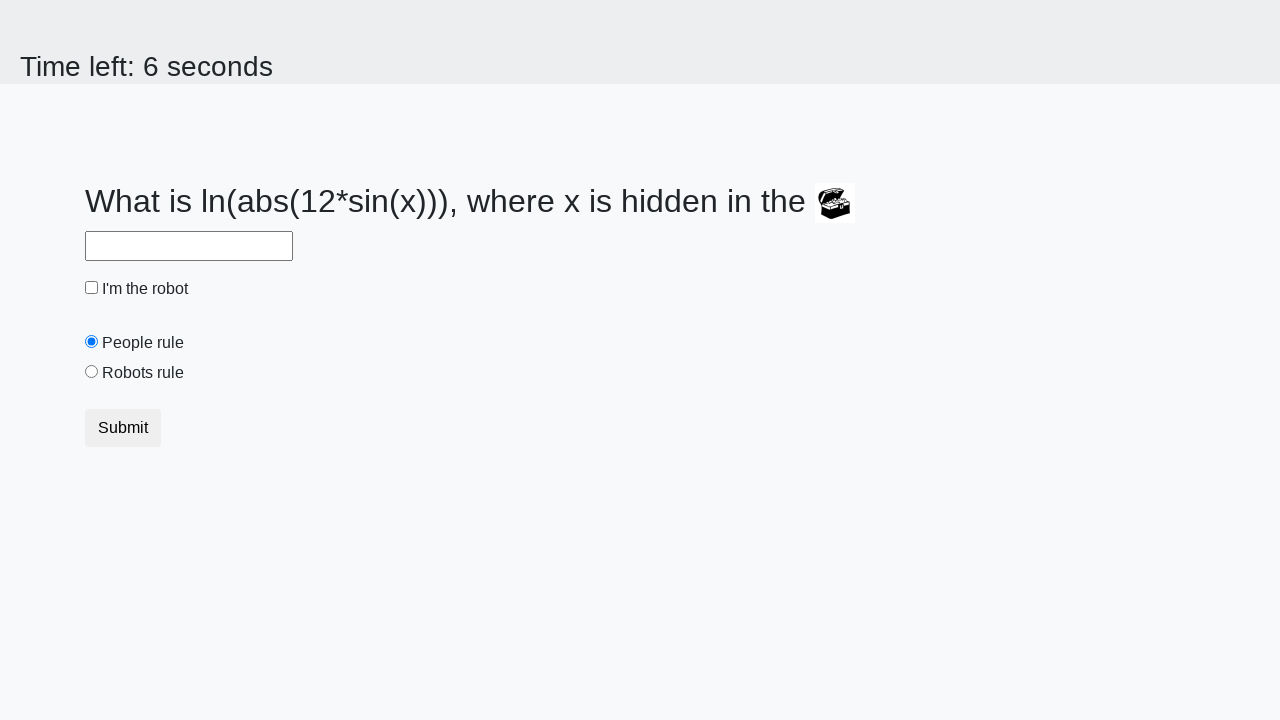

Located treasure element with ID 'treasure'
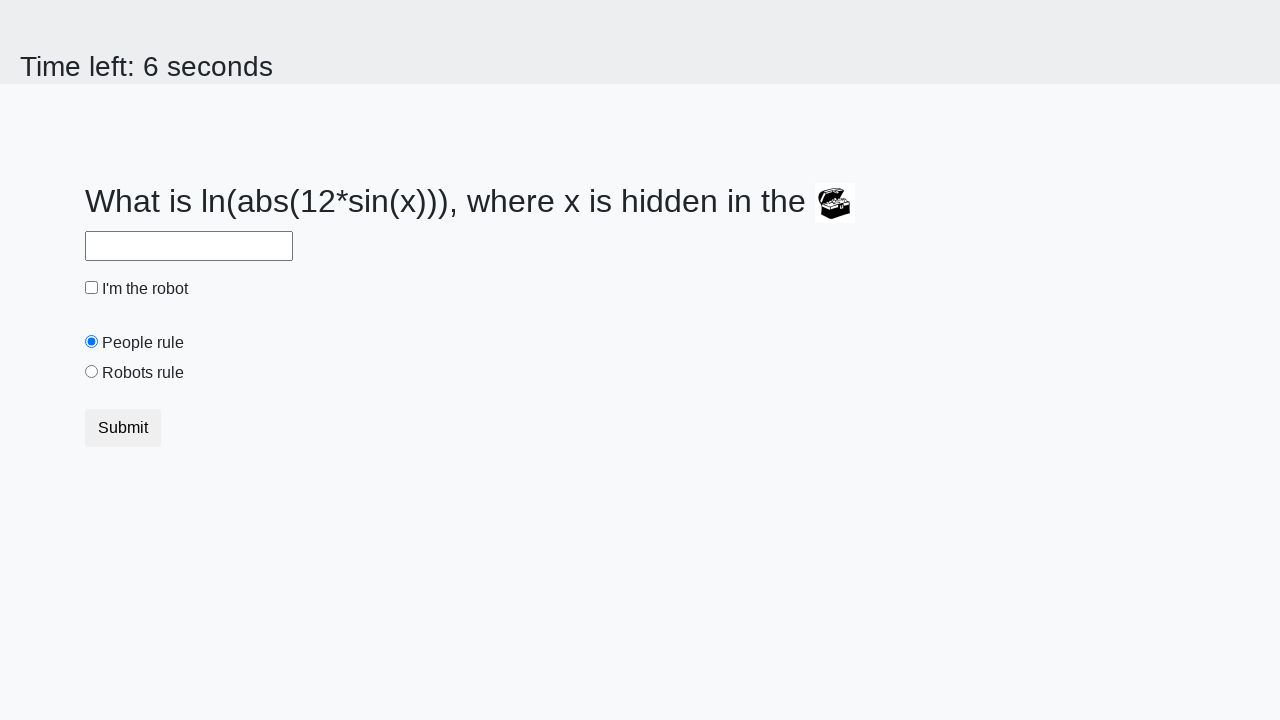

Extracted 'valuex' attribute from treasure element
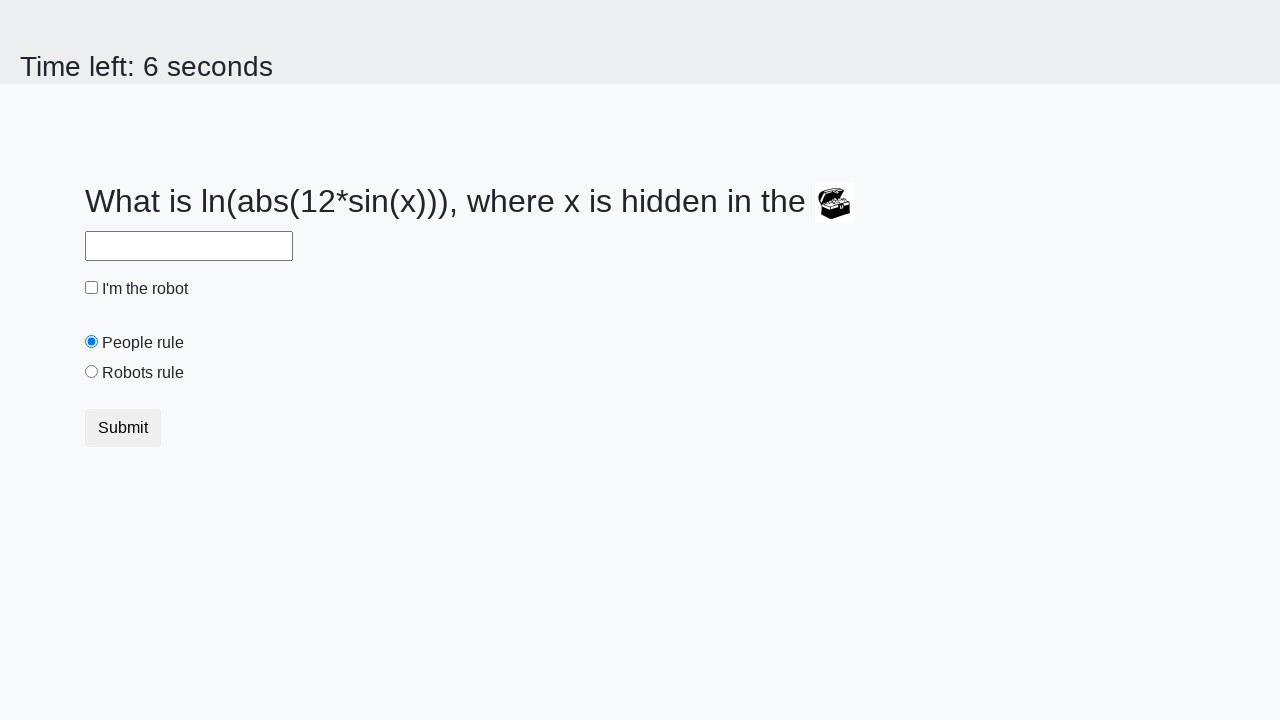

Converted attribute value to integer: 146
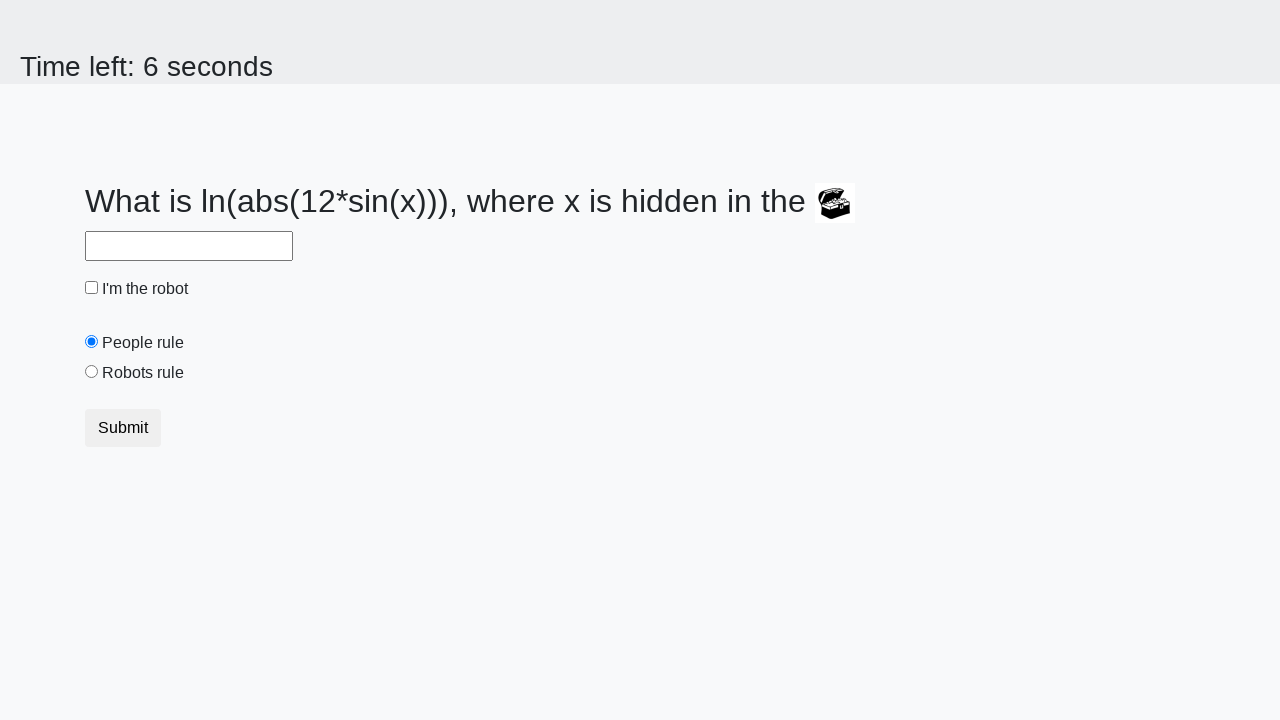

Calculated mathematical result using formula log(abs(12*sin(x))): 2.4813695748289555
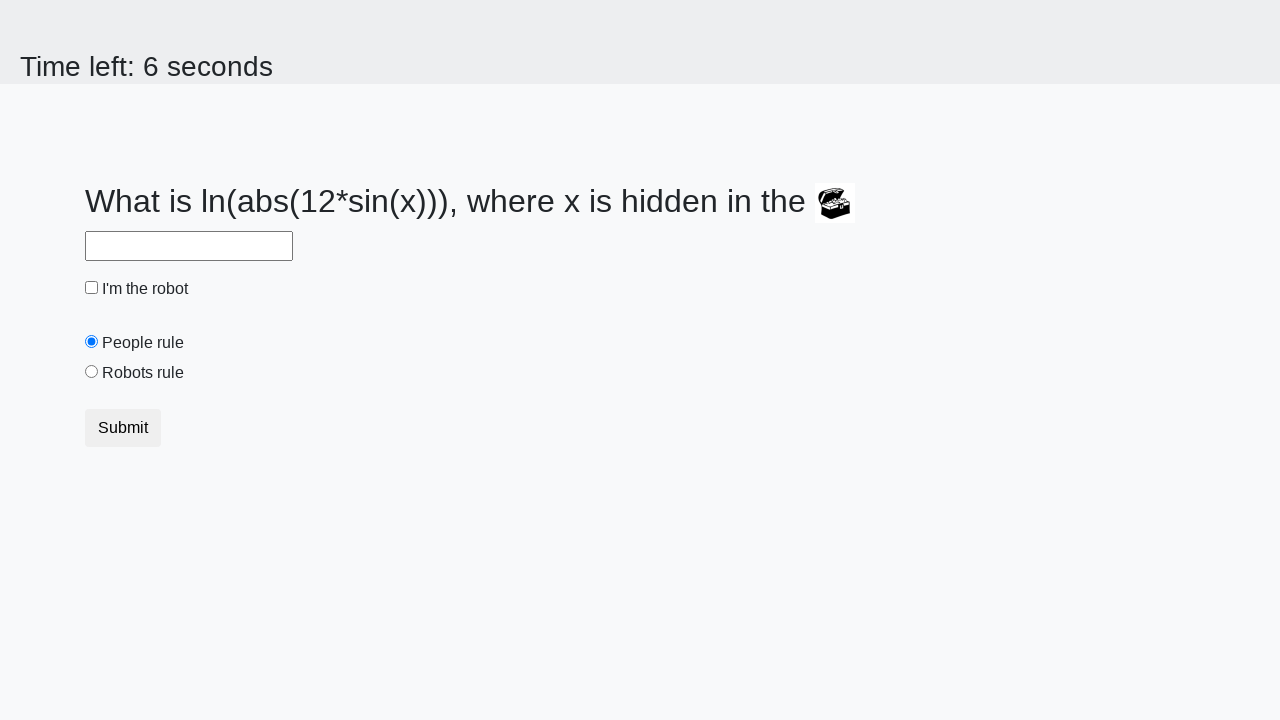

Filled answer field with calculated value: 2.4813695748289555 on #answer
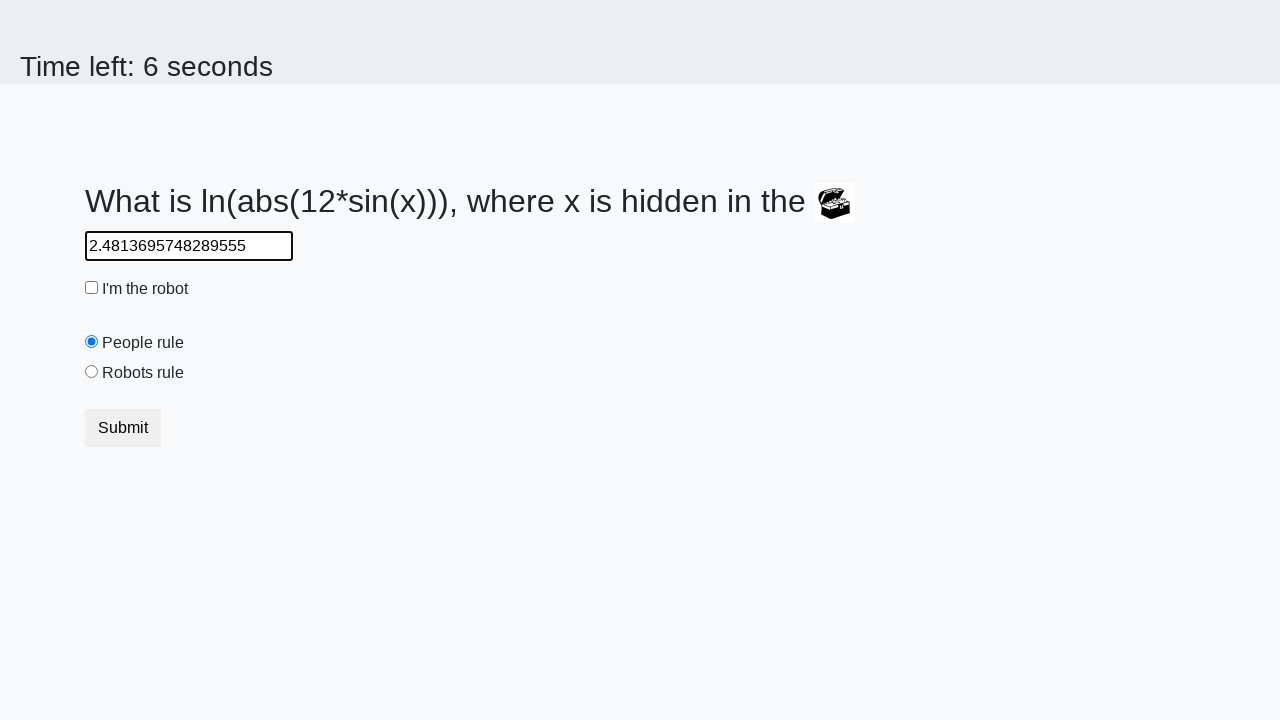

Clicked robot checkbox at (92, 288) on #robotCheckbox
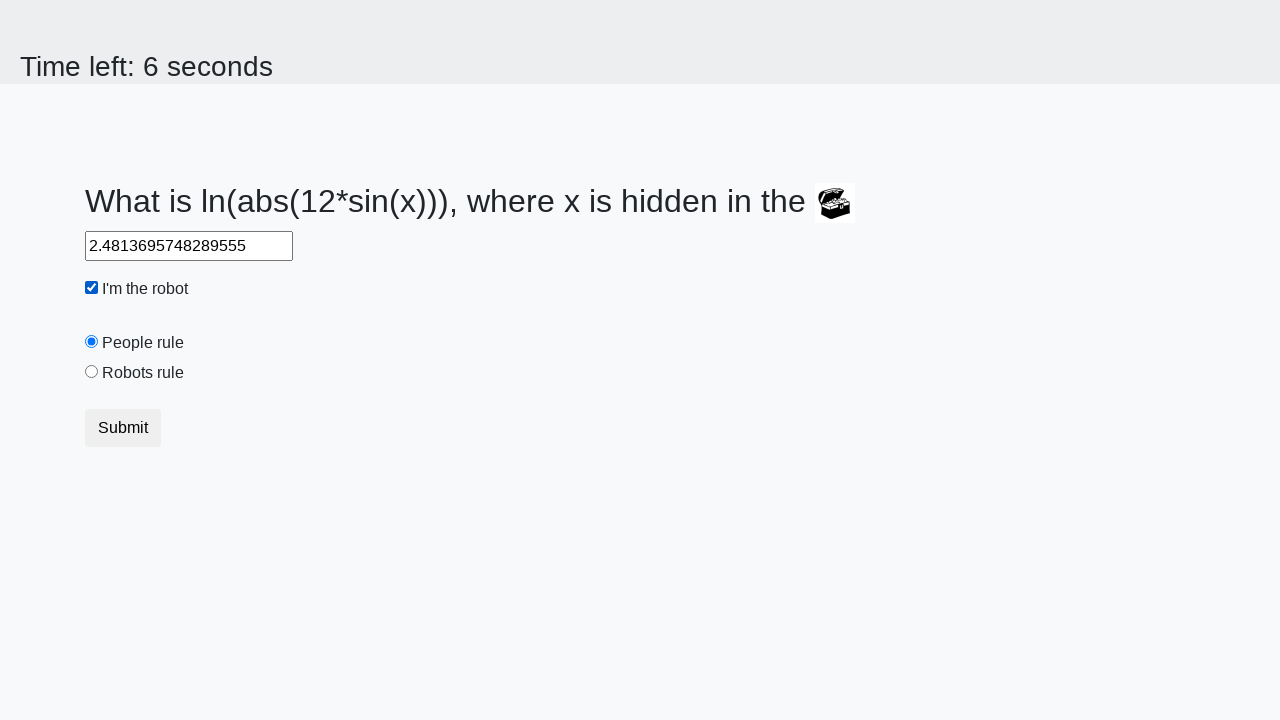

Clicked robots rule checkbox at (92, 372) on #robotsRule
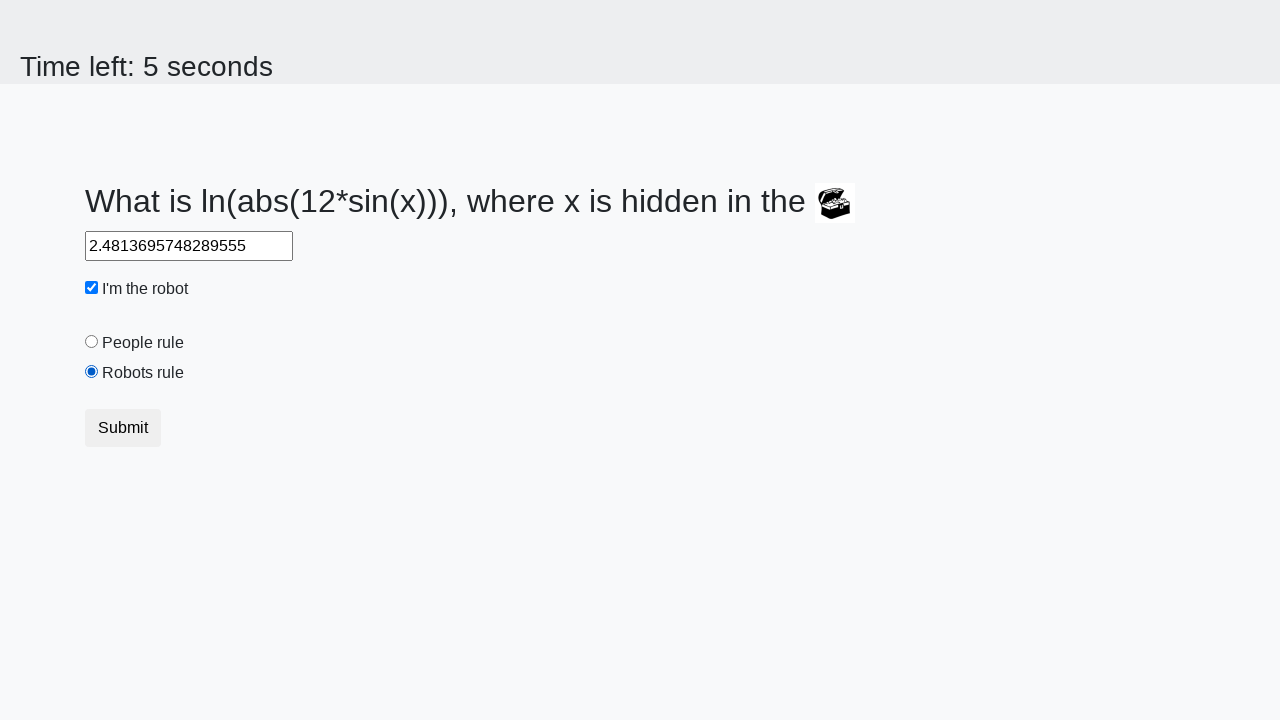

Clicked submit button to complete form at (123, 428) on .btn-default
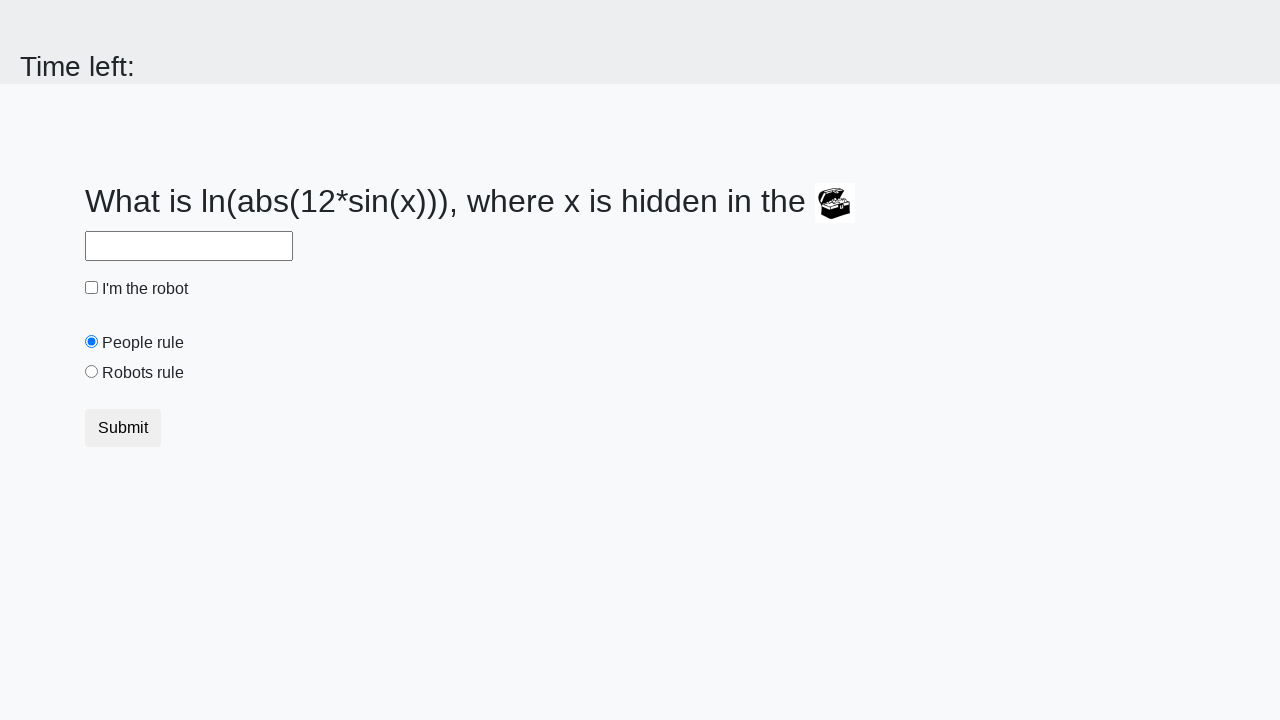

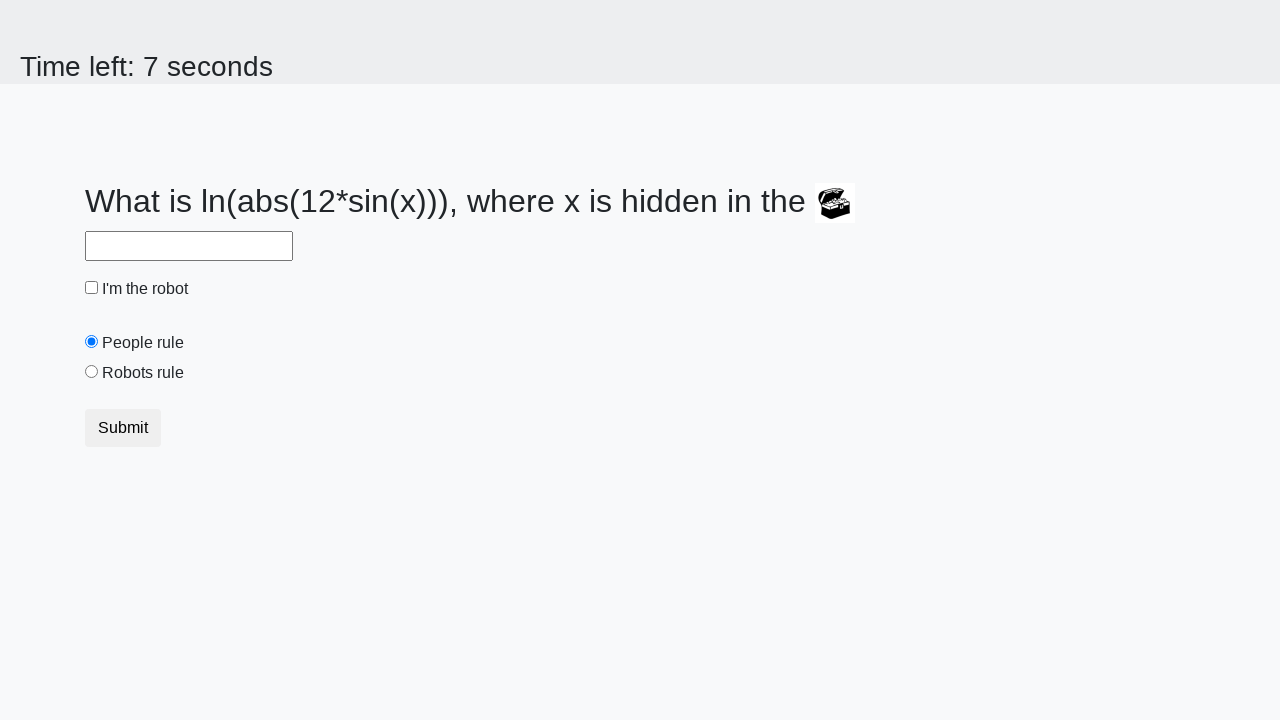